Tests file upload functionality by setting a file path on the file input element

Starting URL: https://bonigarcia.dev/selenium-webdriver-java/web-form.html

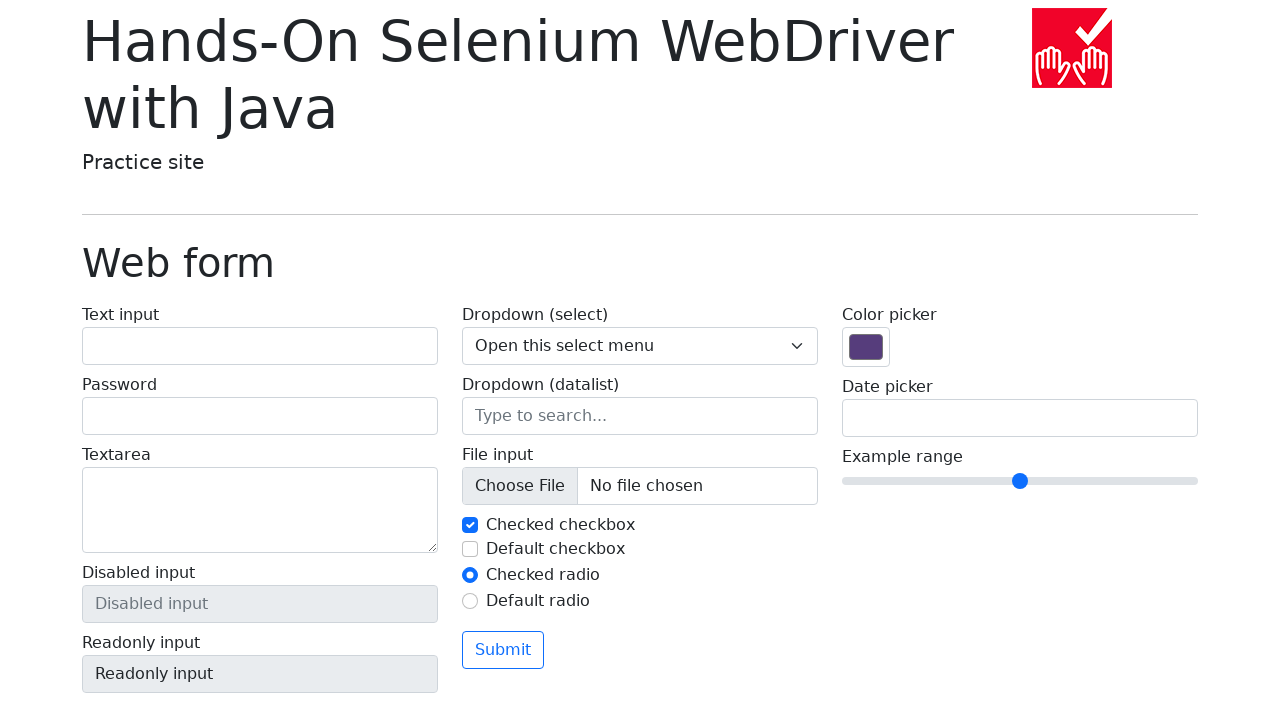

File input element loaded and ready
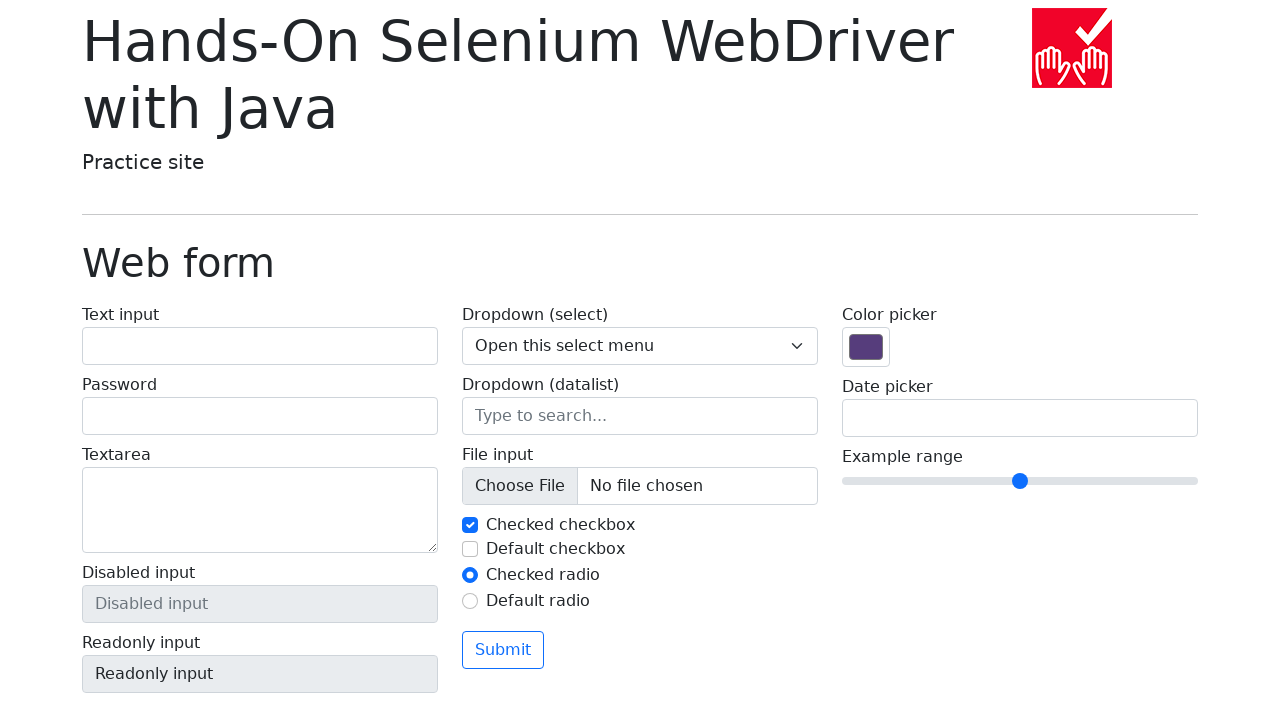

Set test.txt file to file input element
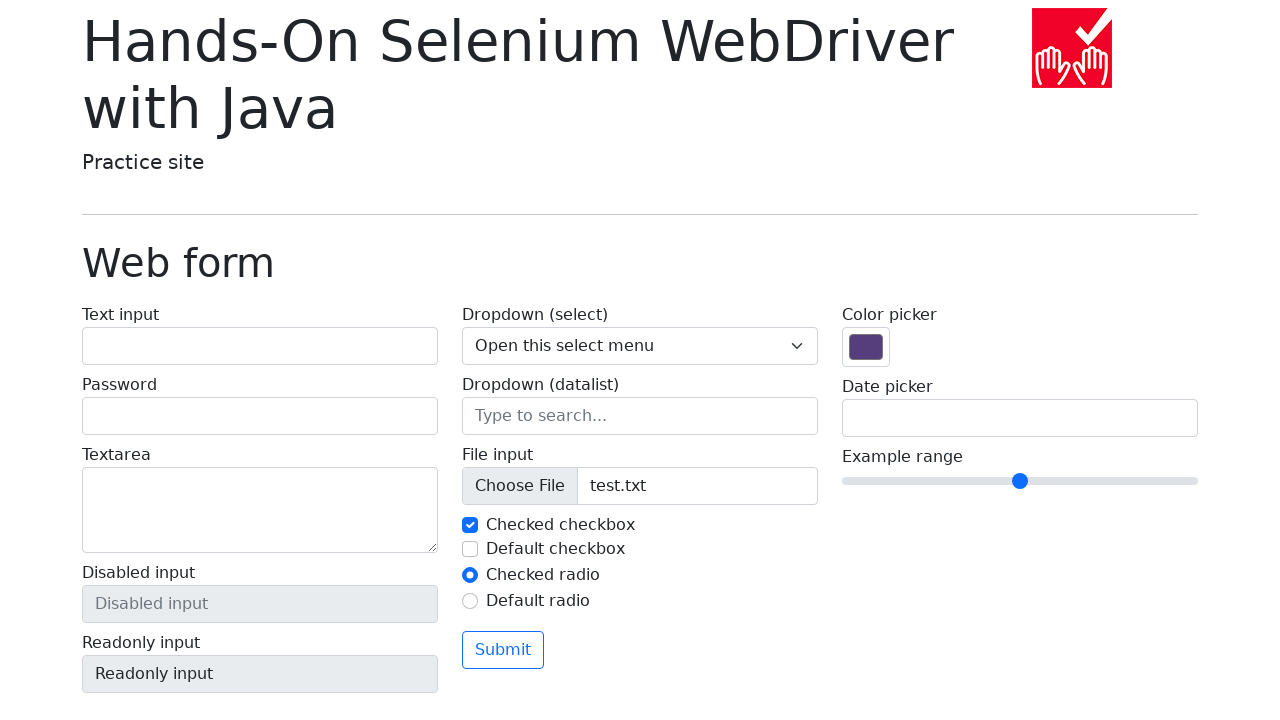

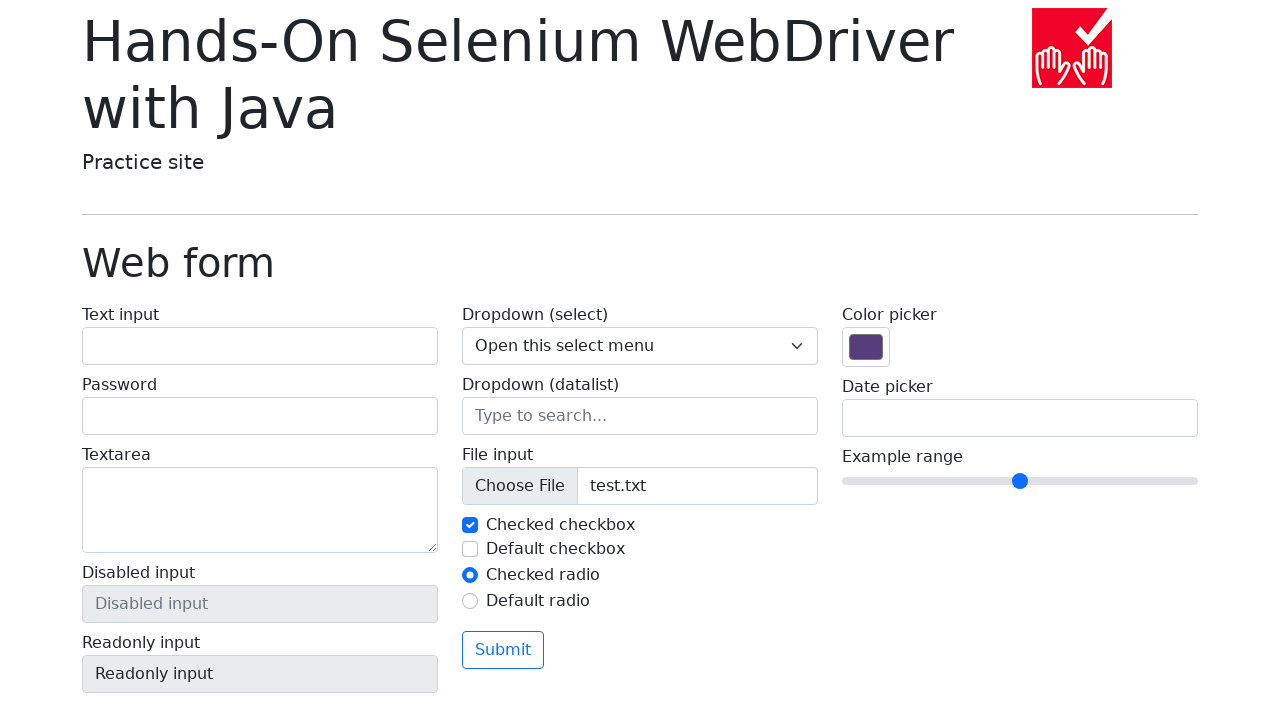